Navigates to the Adactin Hotel App website and clicks on the Google Play store link/image

Starting URL: https://adactinhotelapp.com/

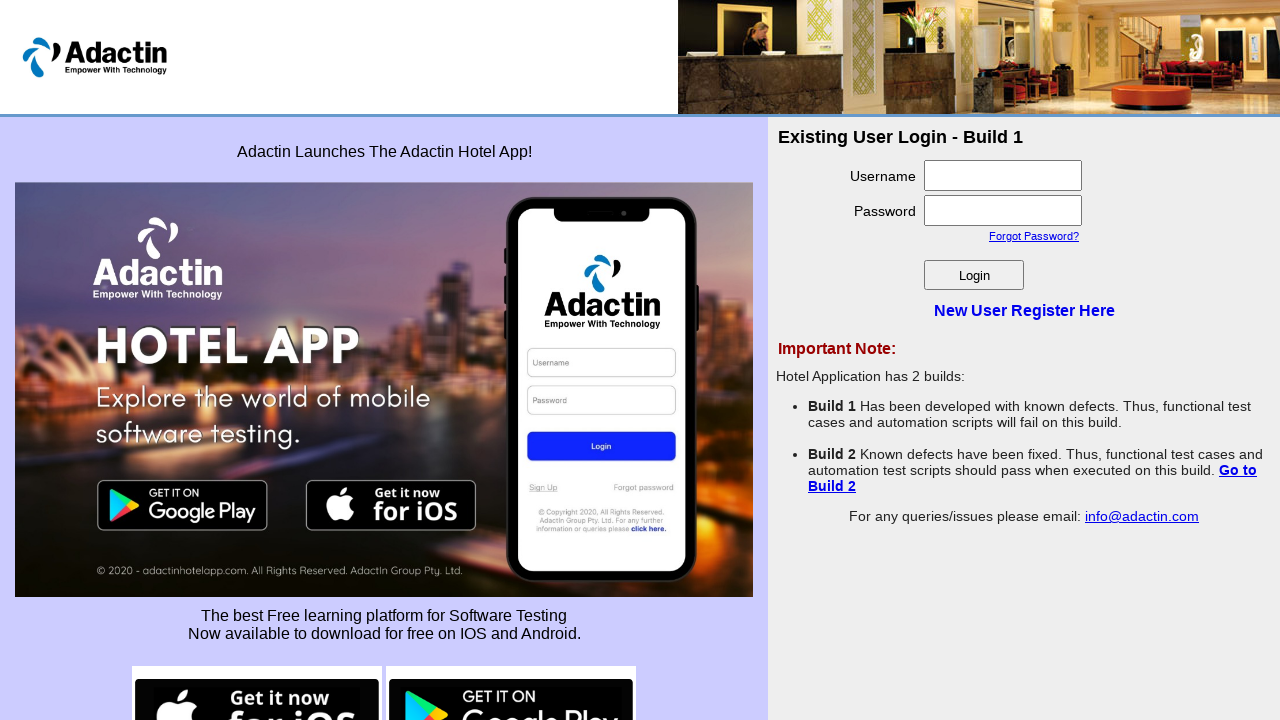

Navigated to Adactin Hotel App website
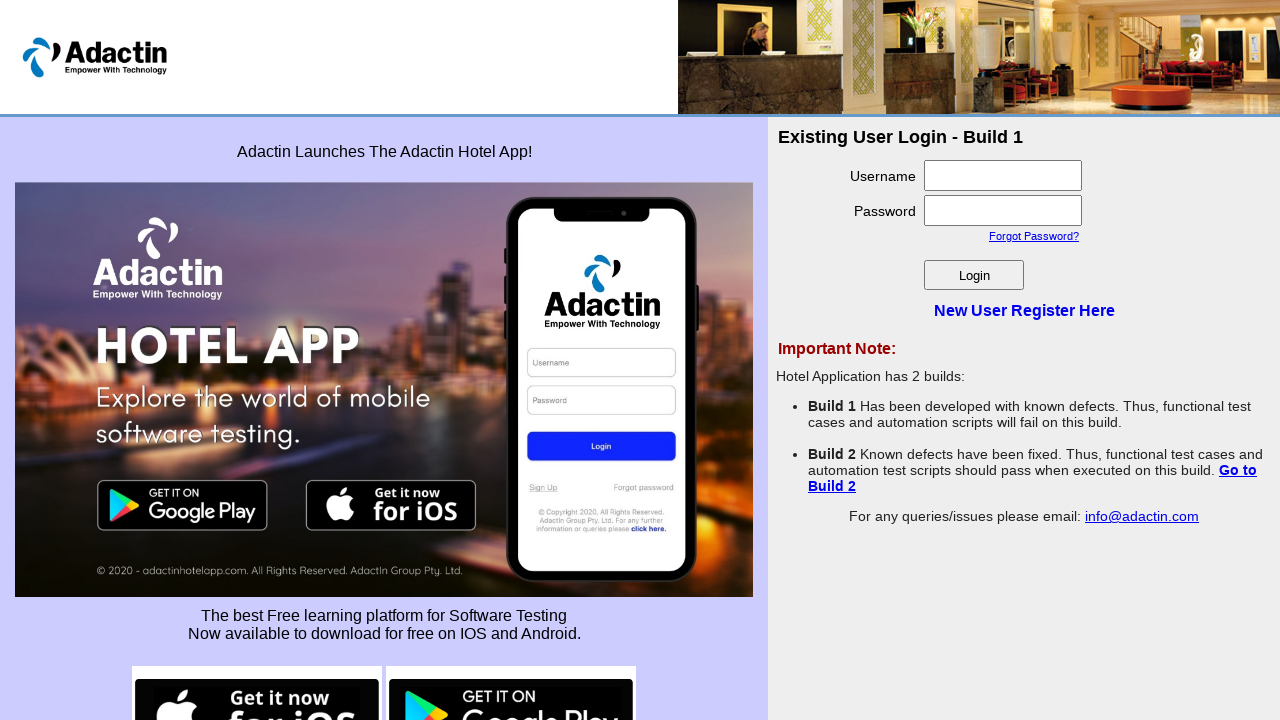

Clicked on Google Play store link/image at (511, 670) on img[src*='google-play']
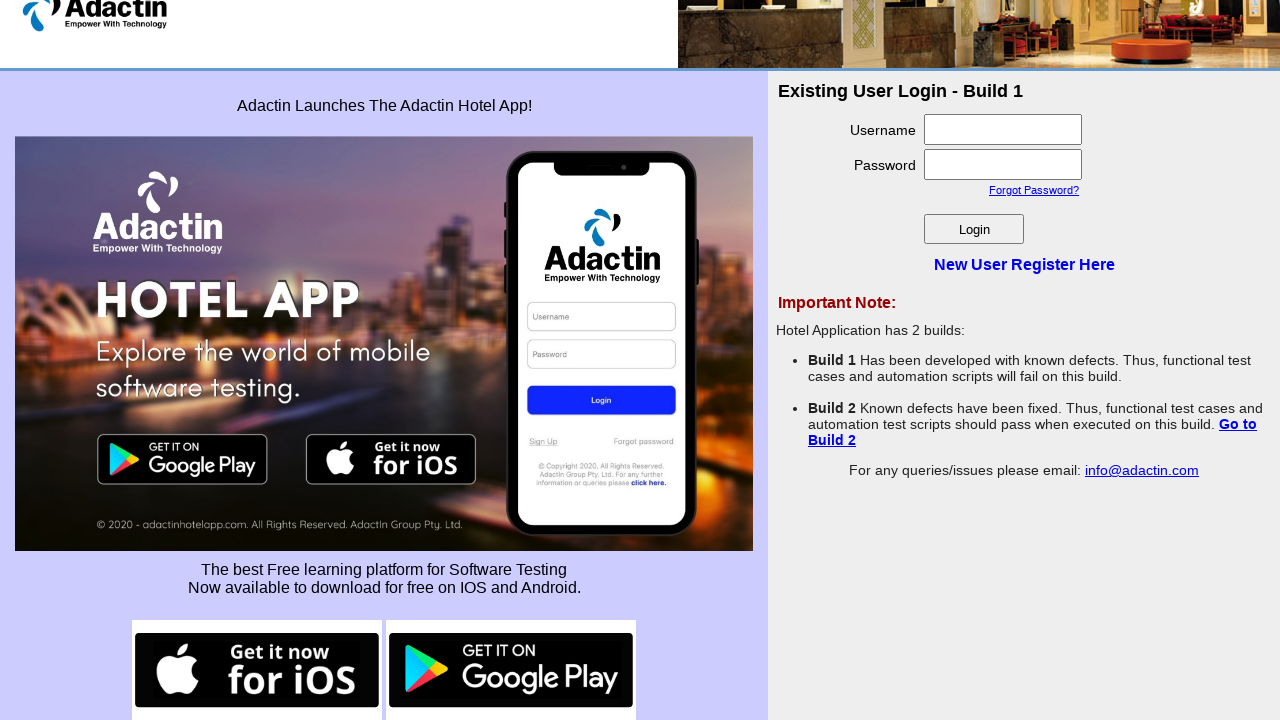

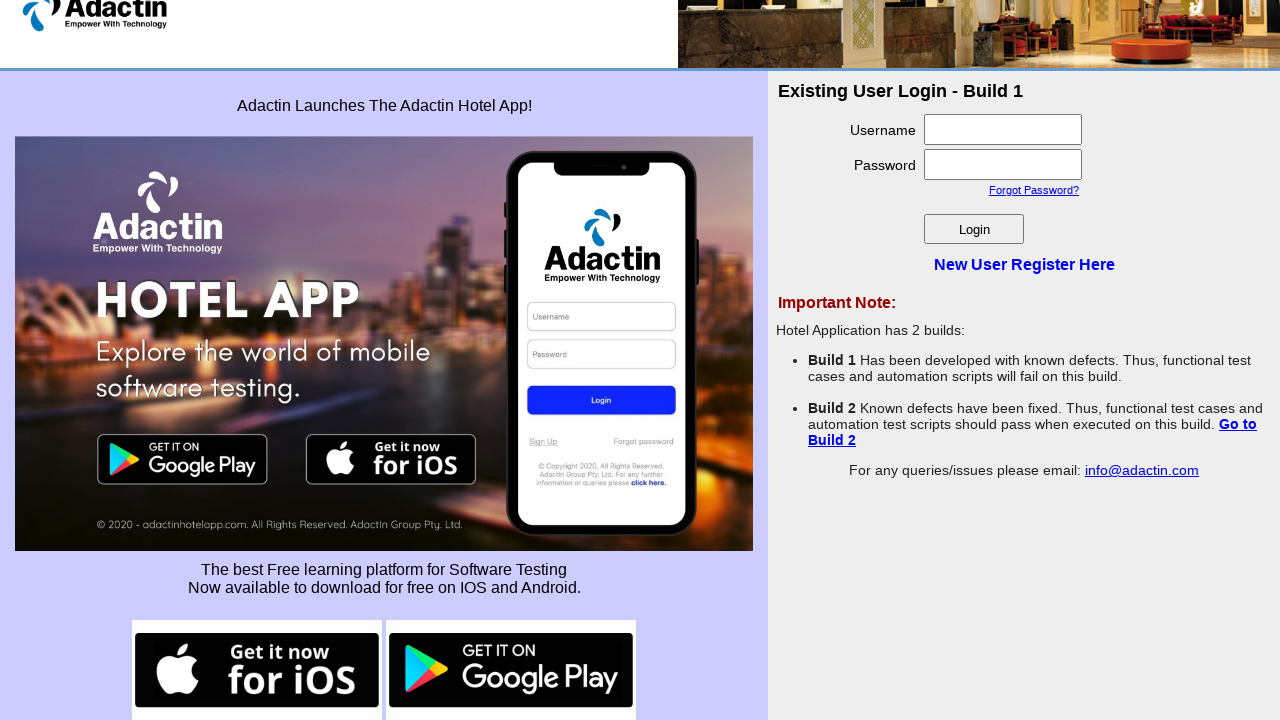